Tests the radio buttons section by clicking each of the 3 radio buttons in sequence

Starting URL: https://rahulshettyacademy.com/AutomationPractice/

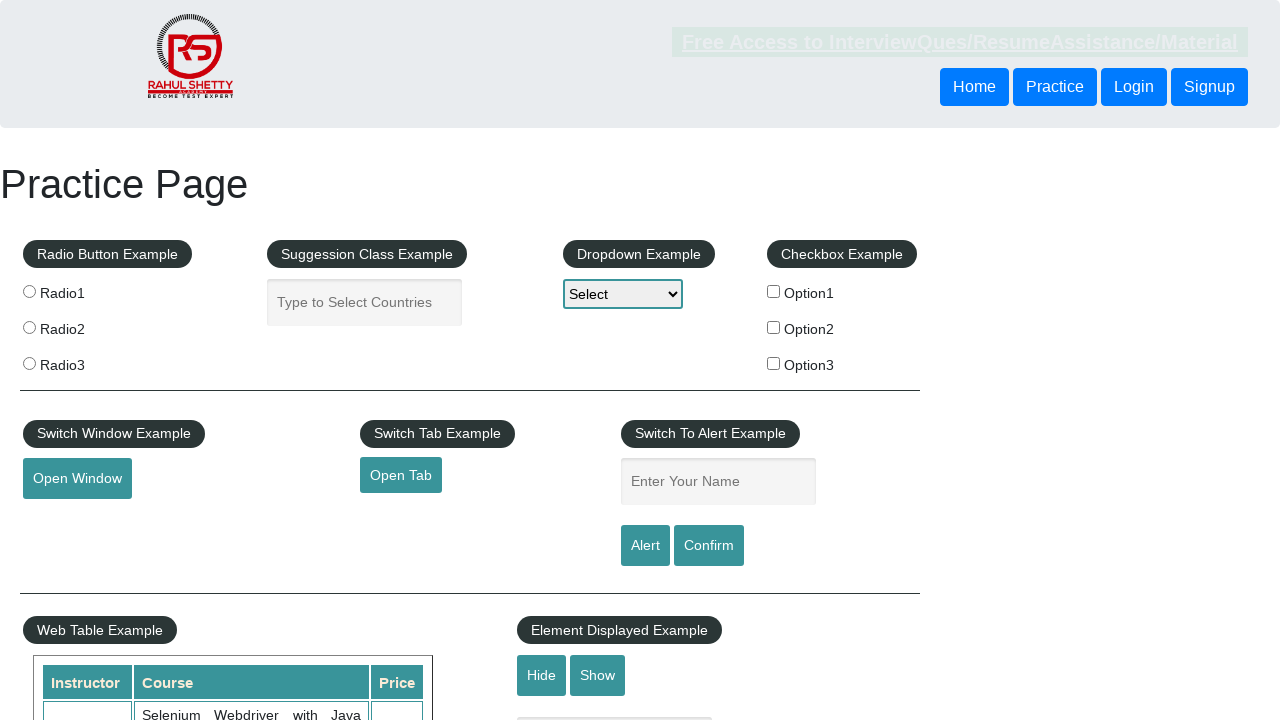

Clicked radio button 1 at (29, 291) on #radio-btn-example input[value='radio1']
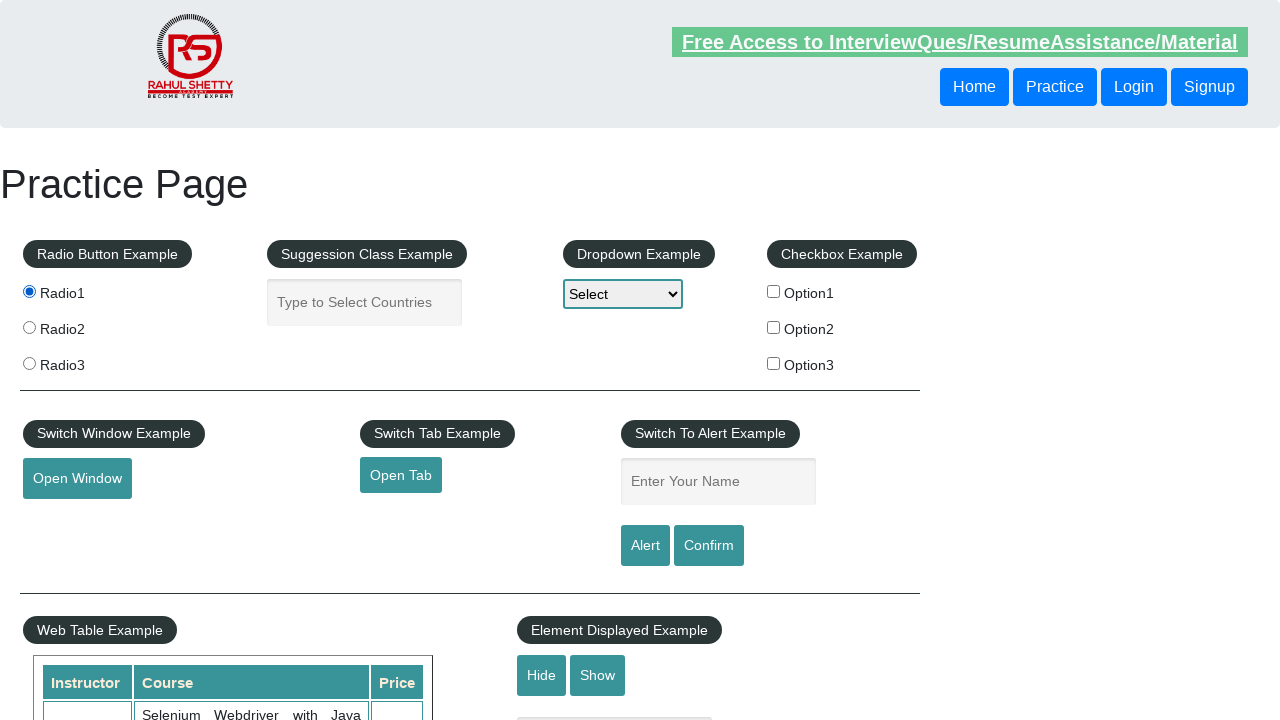

Clicked radio button 2 at (29, 327) on #radio-btn-example input[value='radio2']
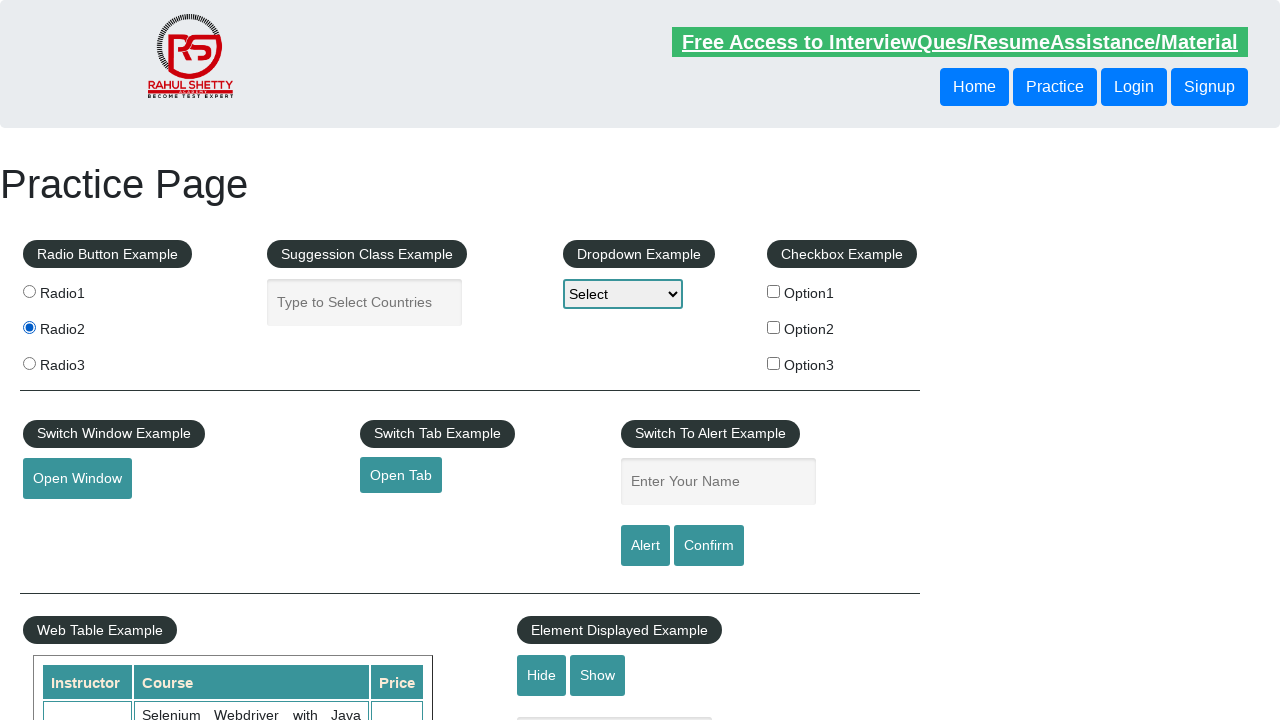

Clicked radio button 3 at (29, 363) on #radio-btn-example input[value='radio3']
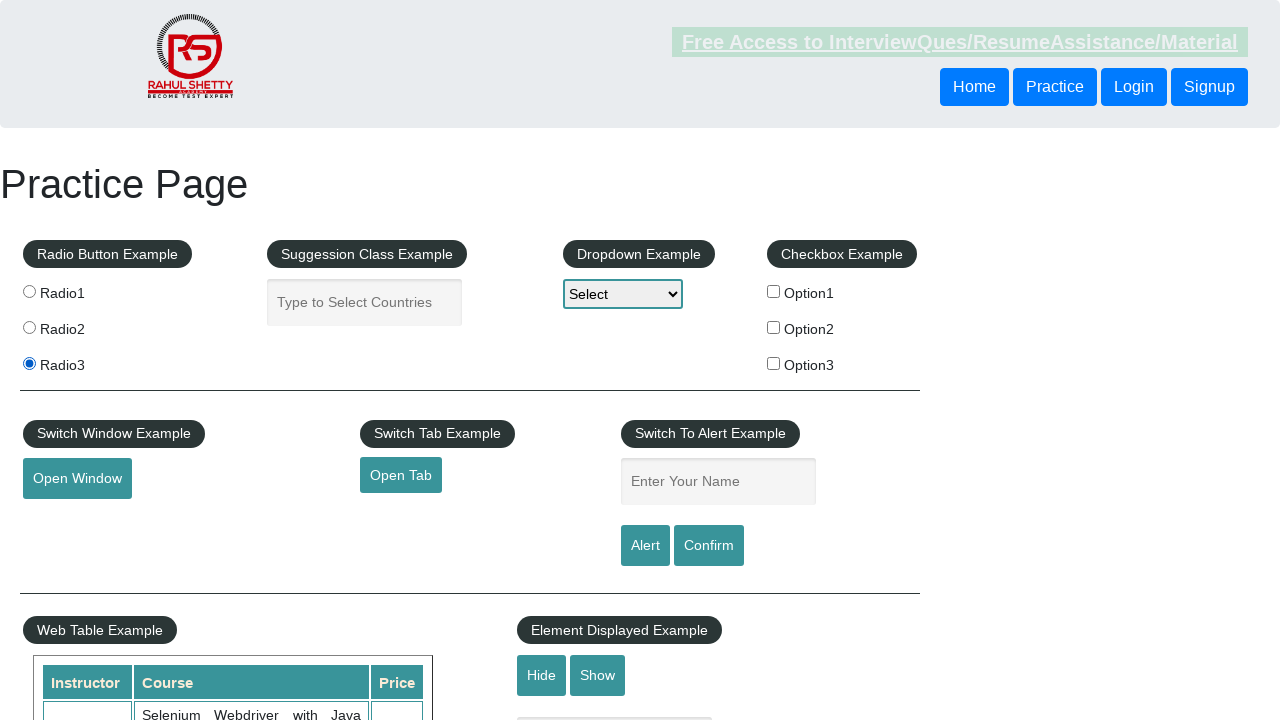

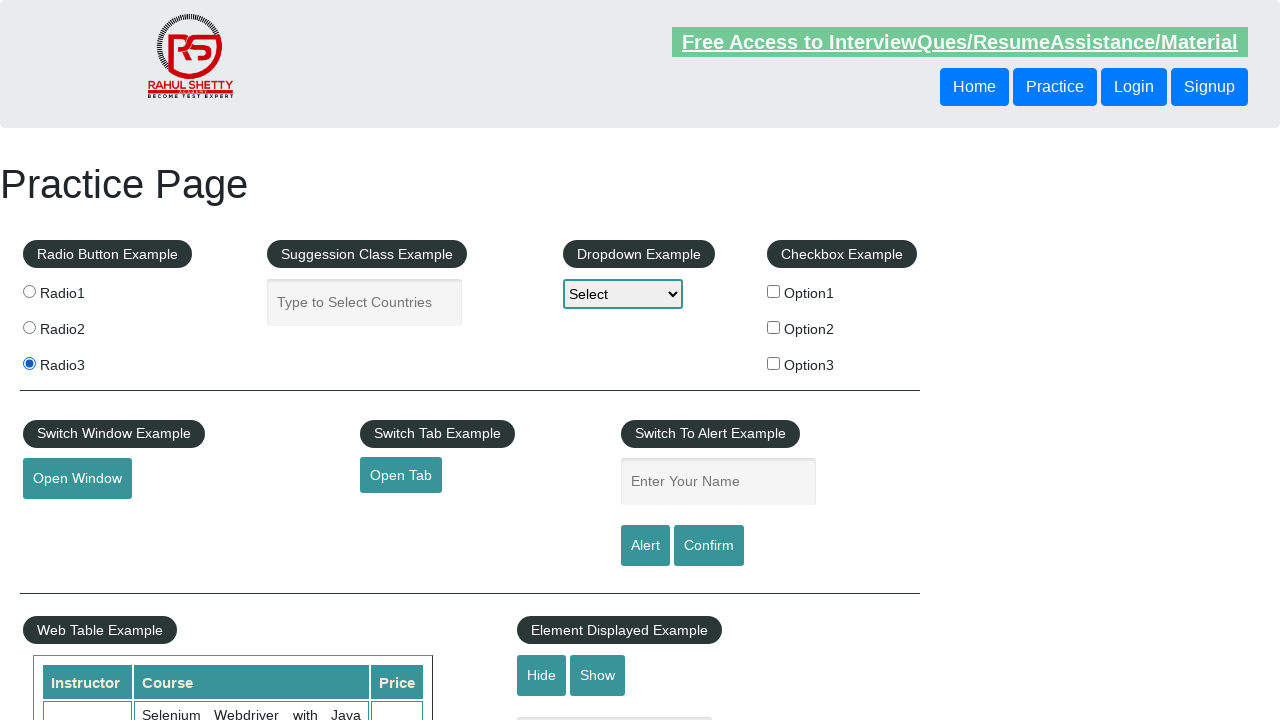